Navigates through the checkout process by adding an item to cart and proceeding to place order

Starting URL: https://rahulshettyacademy.com/seleniumPractise/#/

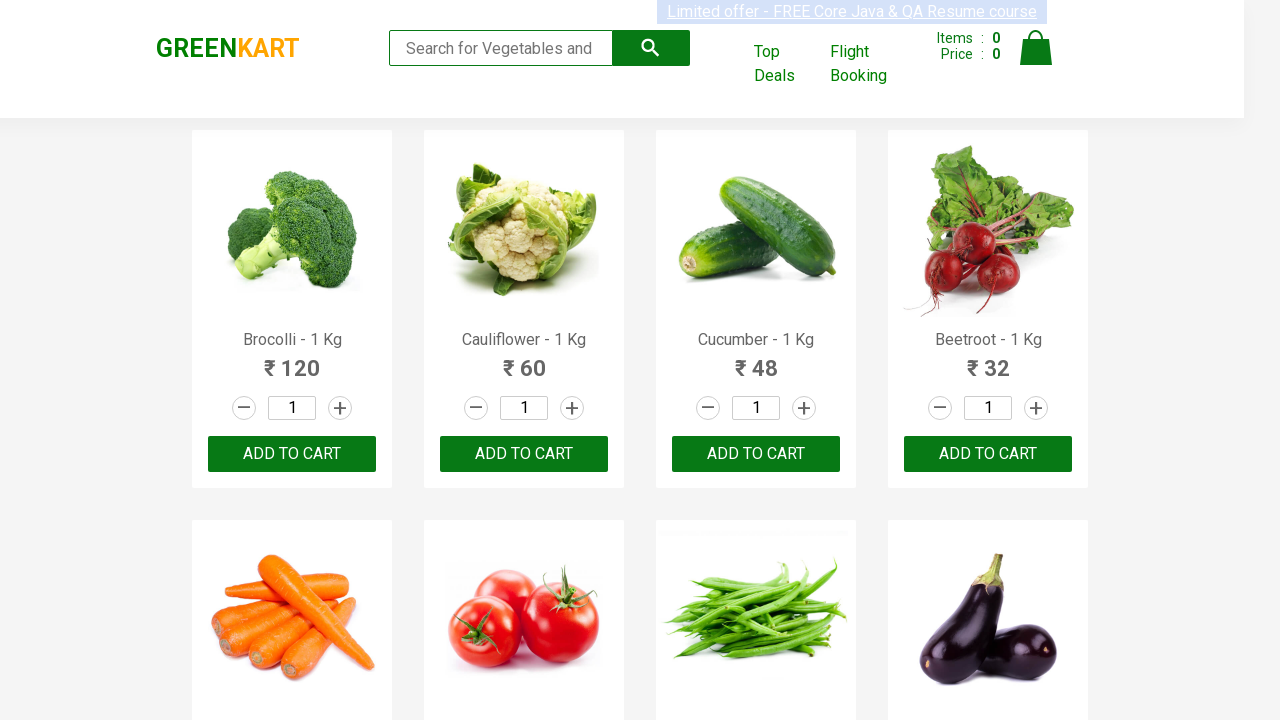

Added third product to cart at (756, 454) on .products .product >> nth=2 >> button:has-text("ADD TO CART")
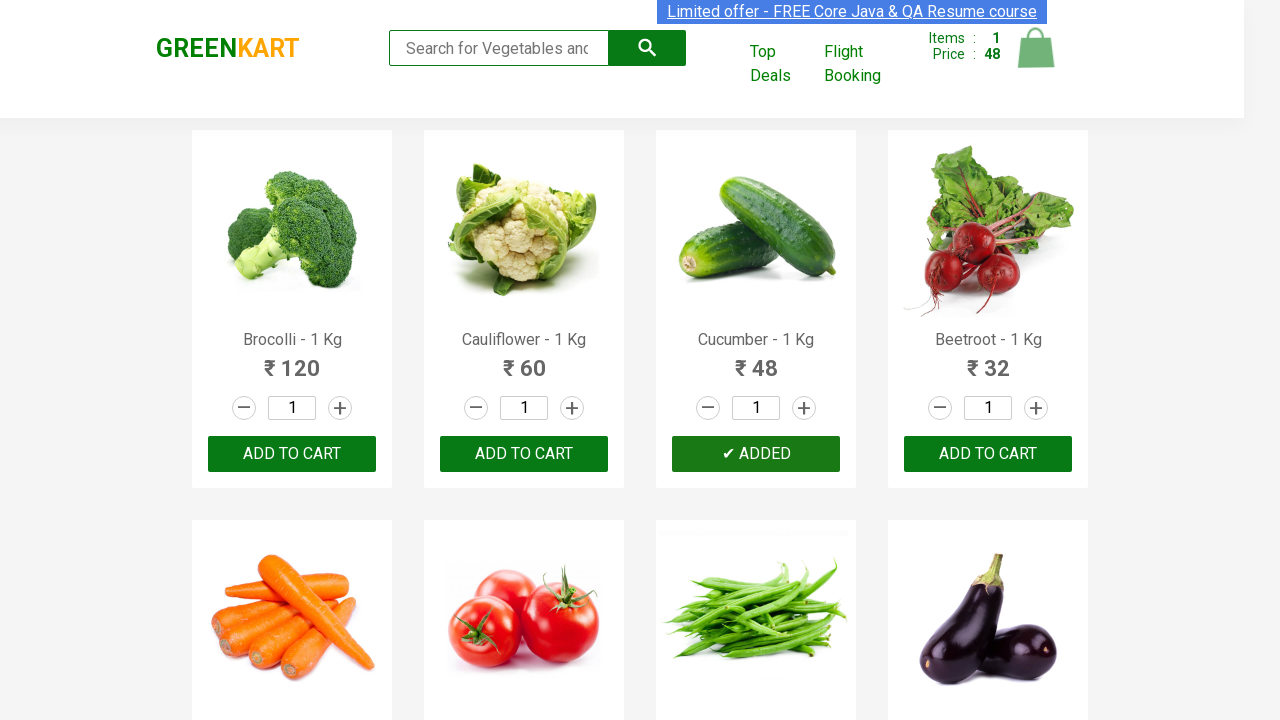

Clicked cart icon to view cart at (1036, 59) on a.cart-icon
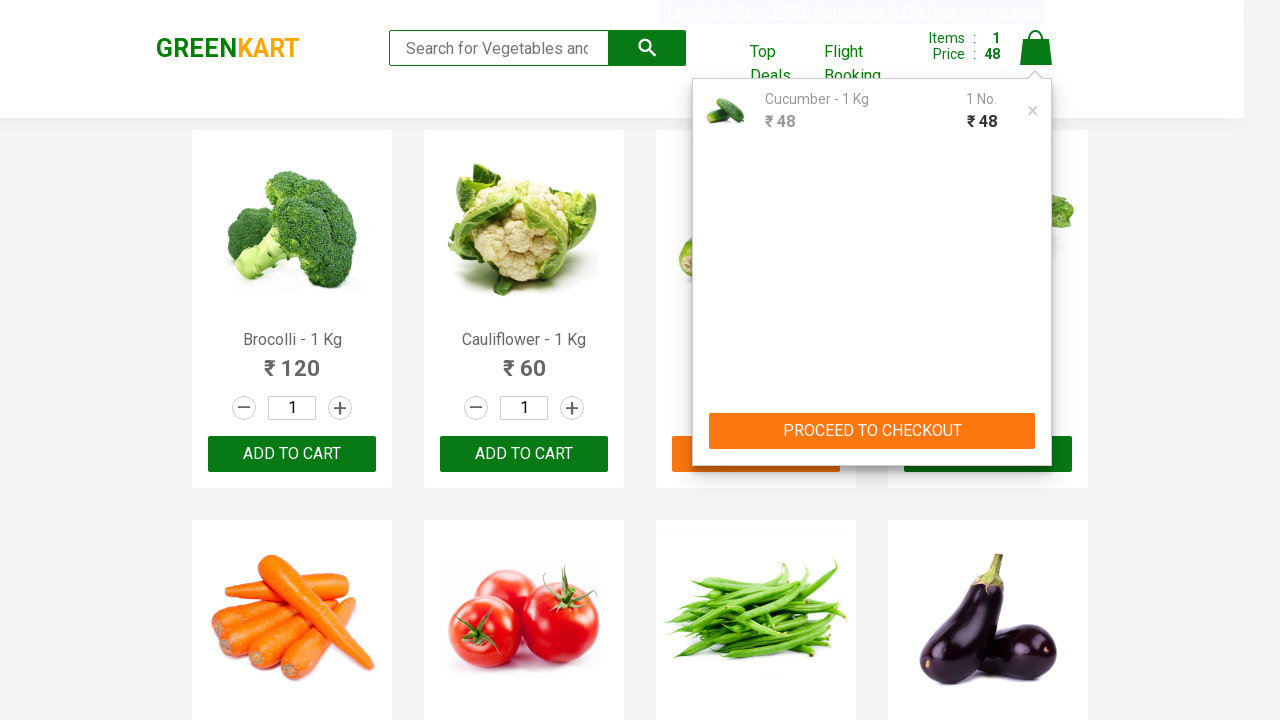

Clicked PROCEED TO CHECKOUT button at (872, 431) on div.cart-preview.active > div.action-block > button
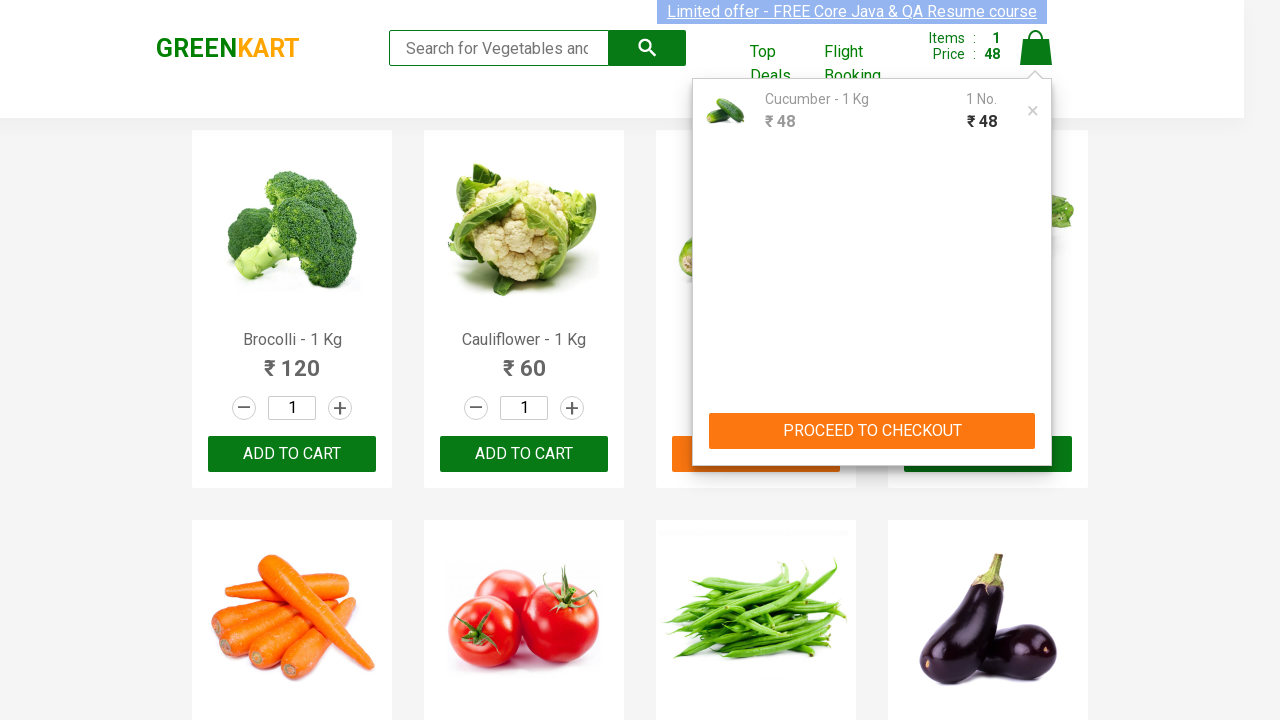

Clicked Place Order button to navigate to Place Order page at (1036, 420) on div.products > div > button
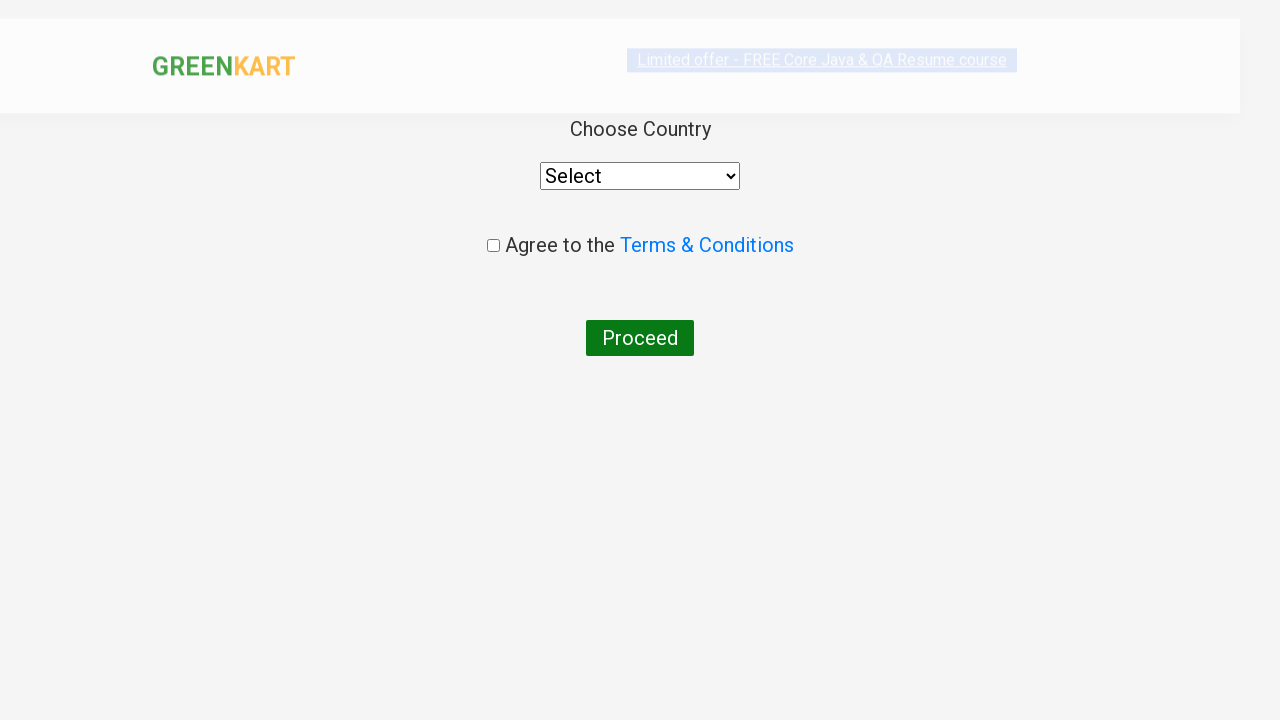

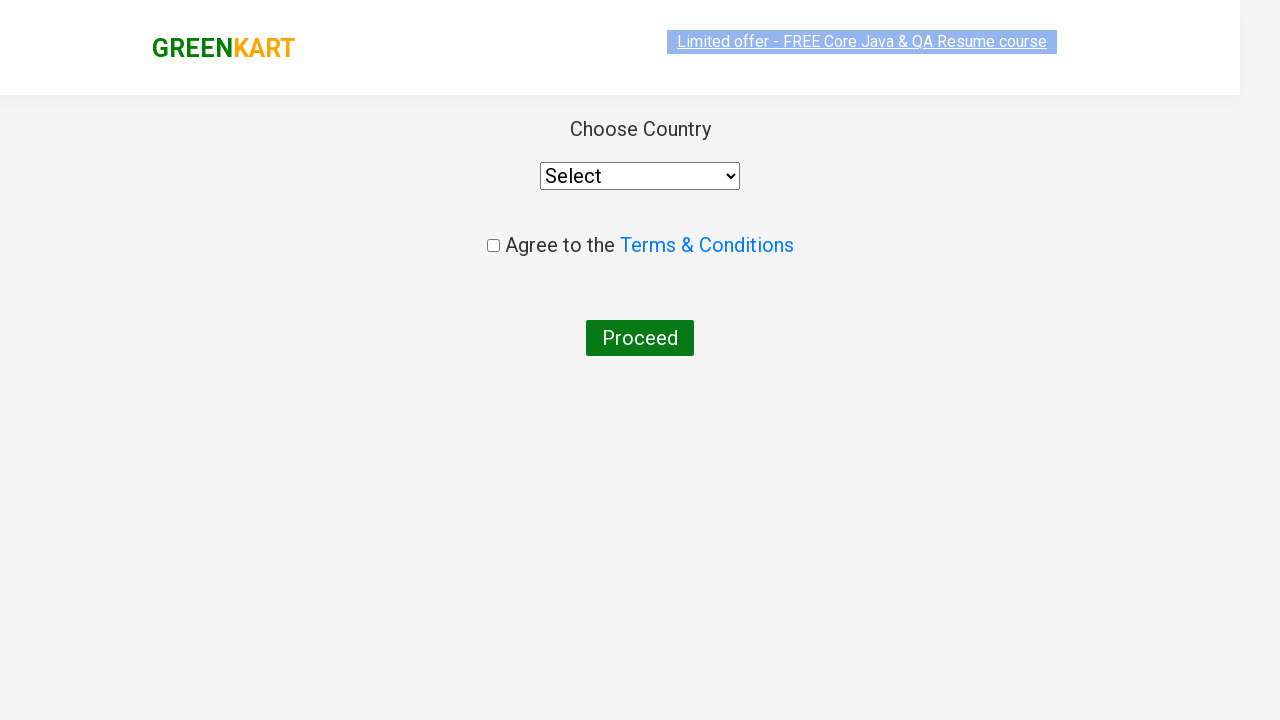